Navigates to an interactive India map, iterates through state elements, and clicks on Tripura state when found

Starting URL: https://www.amcharts.com/svg-maps/?map=india

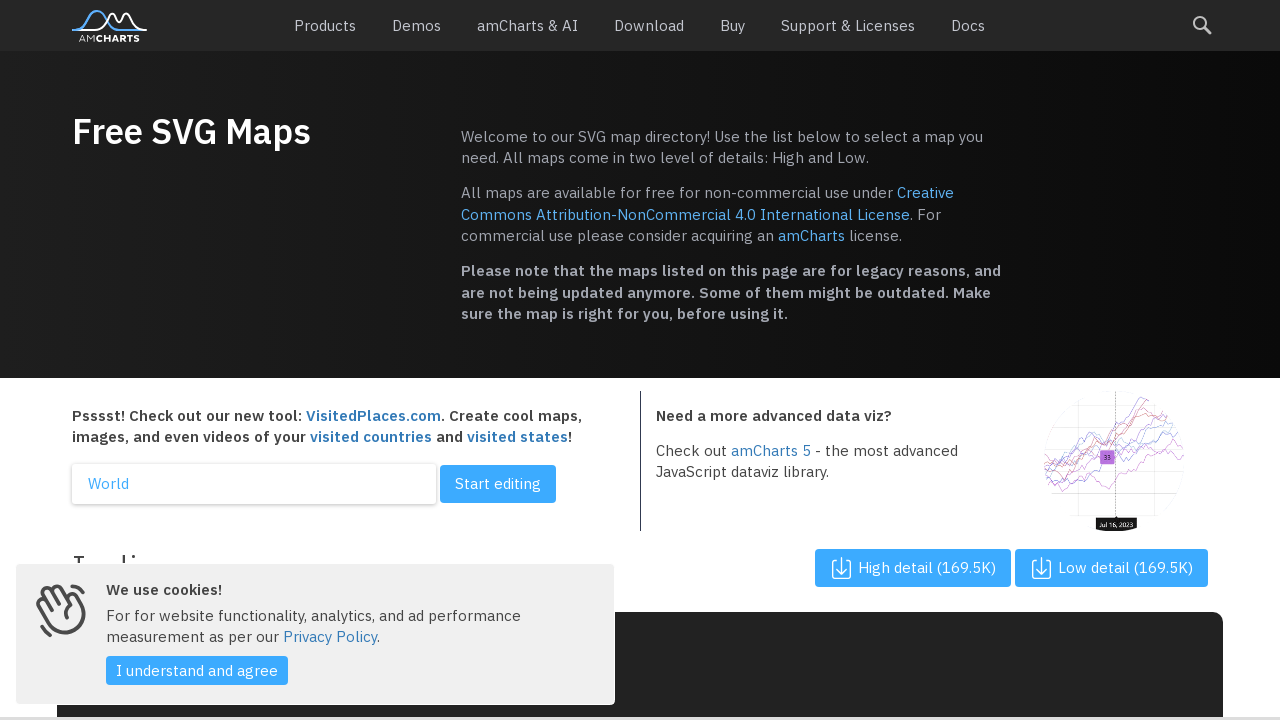

Navigated to India map page
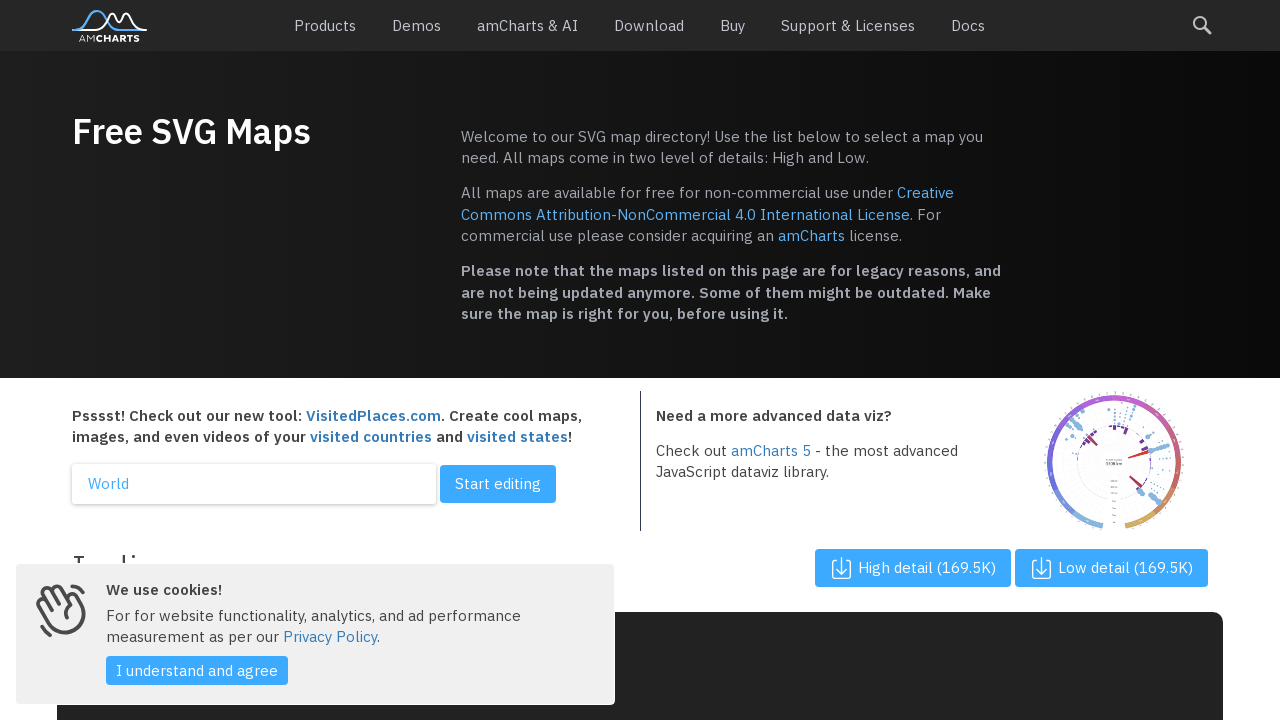

Map fully loaded (networkidle state reached)
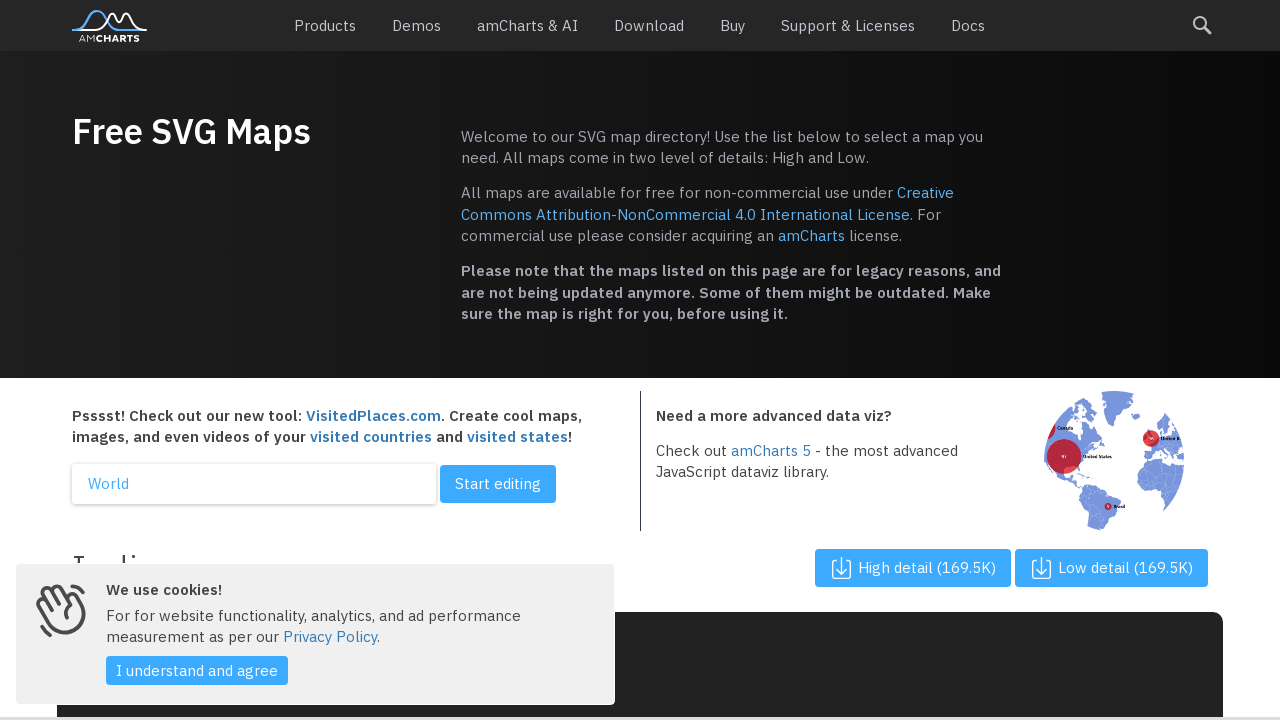

Located 0 state elements in SVG map
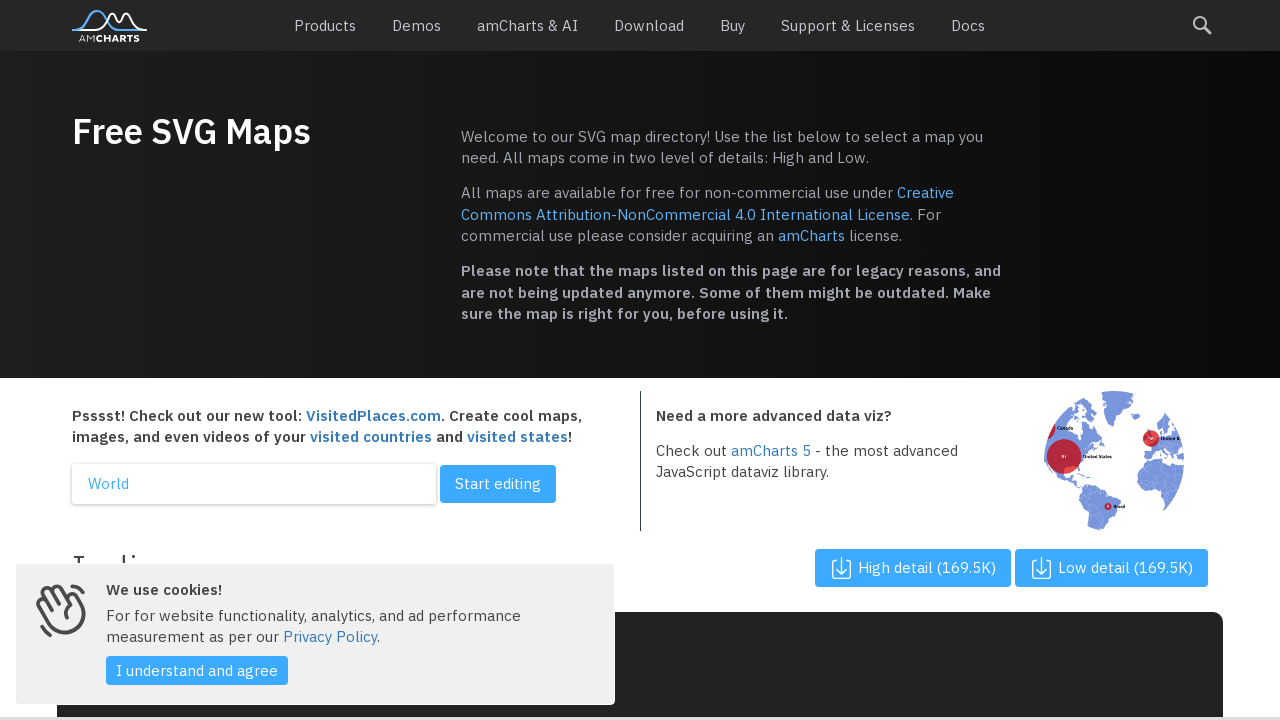

Waited 1000ms for interaction effects to complete
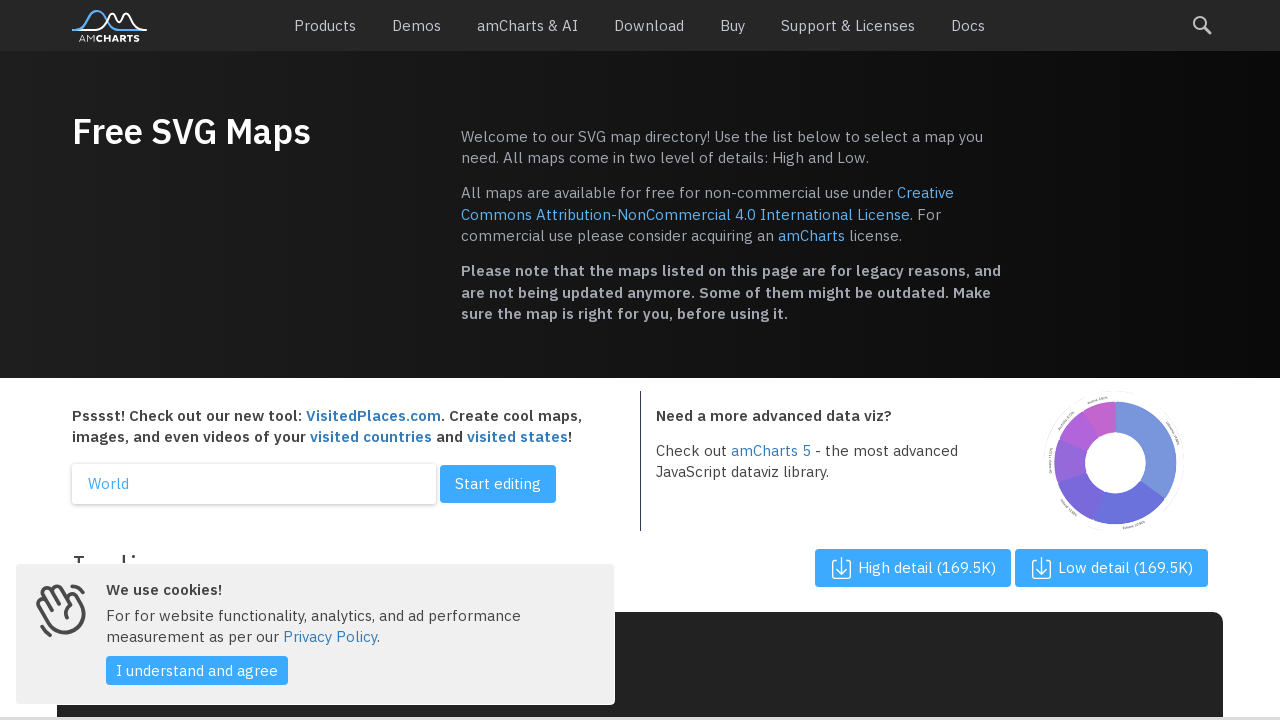

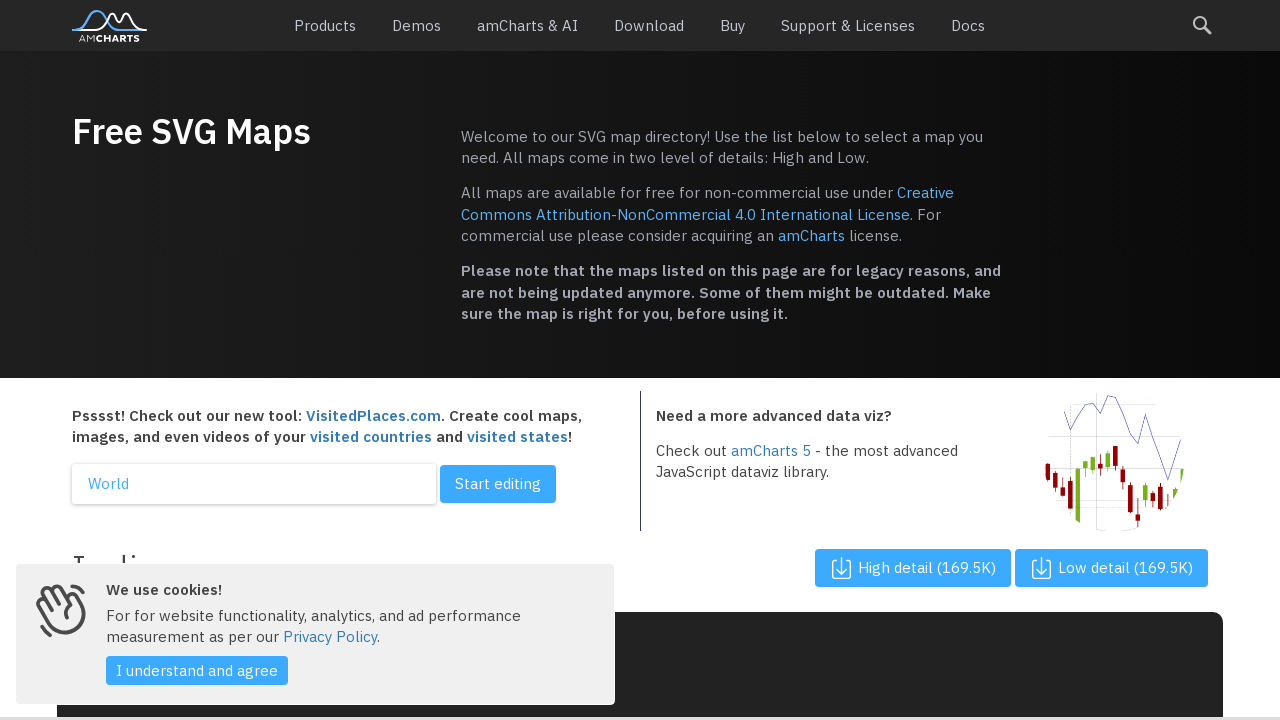